Tests placing an order for Cashews by searching for products, adding to cart, proceeding to checkout, selecting a country, agreeing to terms, and placing the order. This flow is repeated three times using different selection methods.

Starting URL: https://rahulshettyacademy.com/seleniumPractise/#/

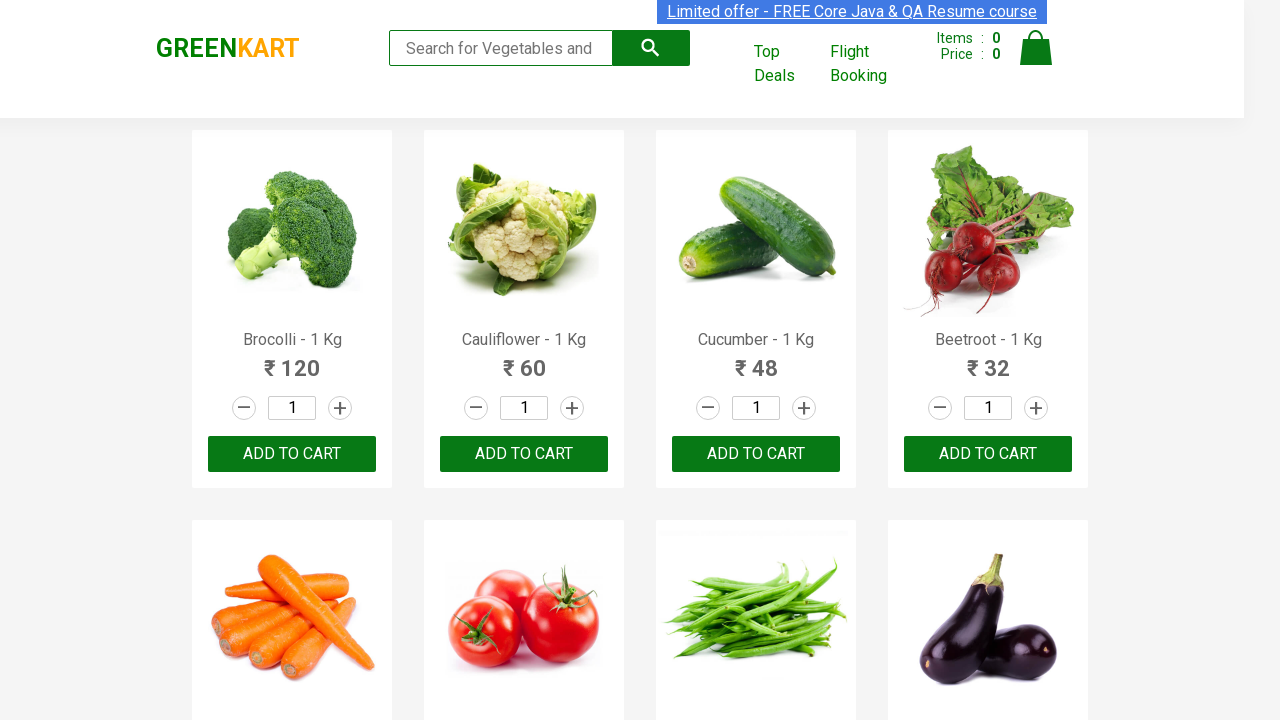

Filled search field with 'ca' to search for Cashews on .search-keyword
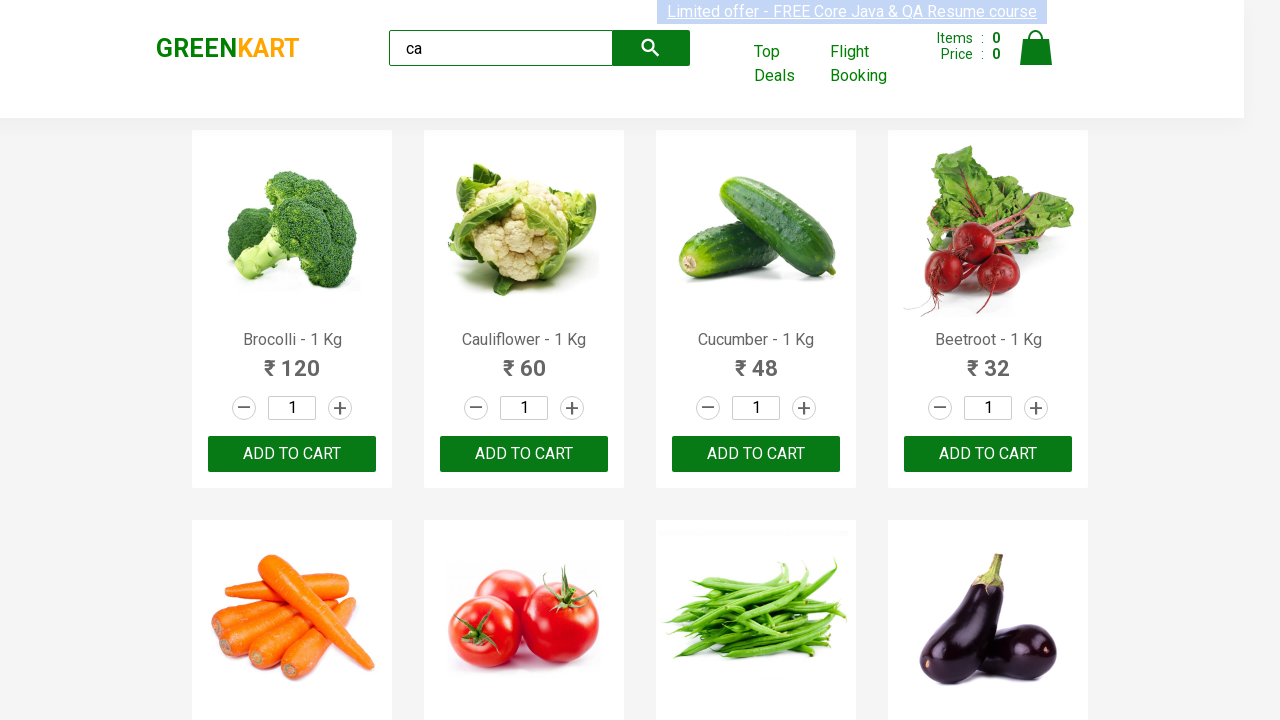

Waited for product results to load
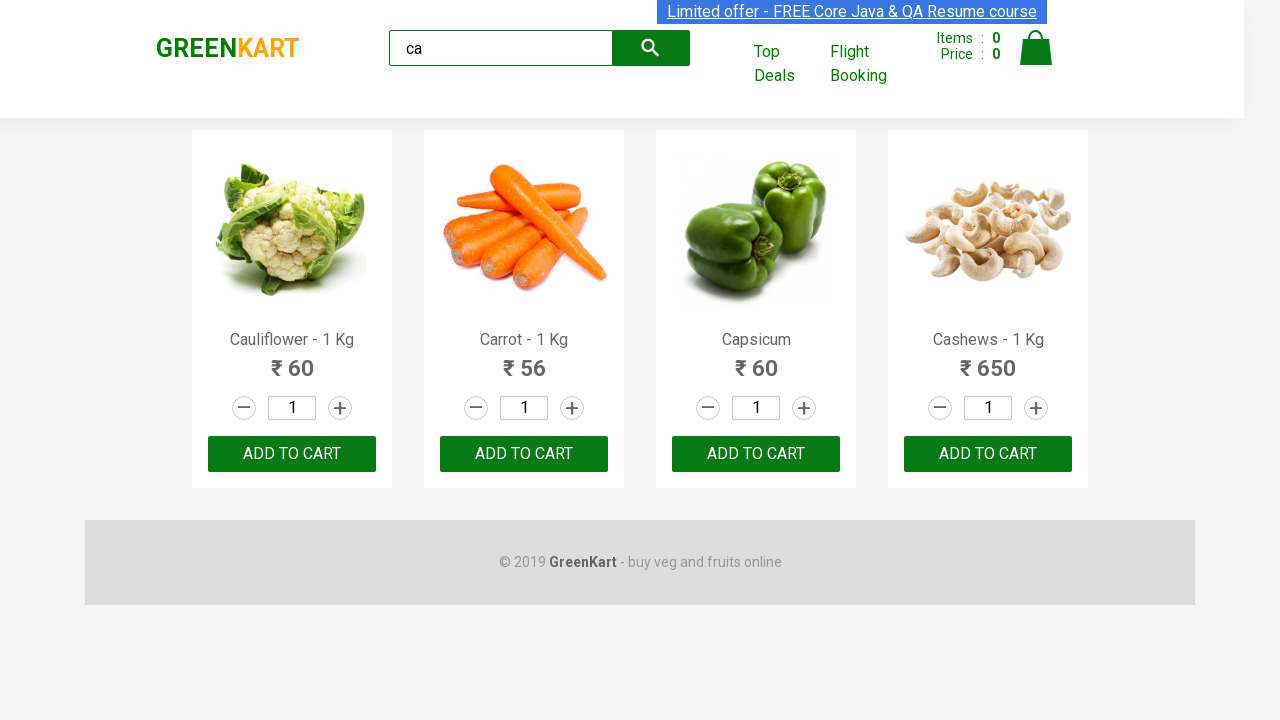

Located Cashews product in search results
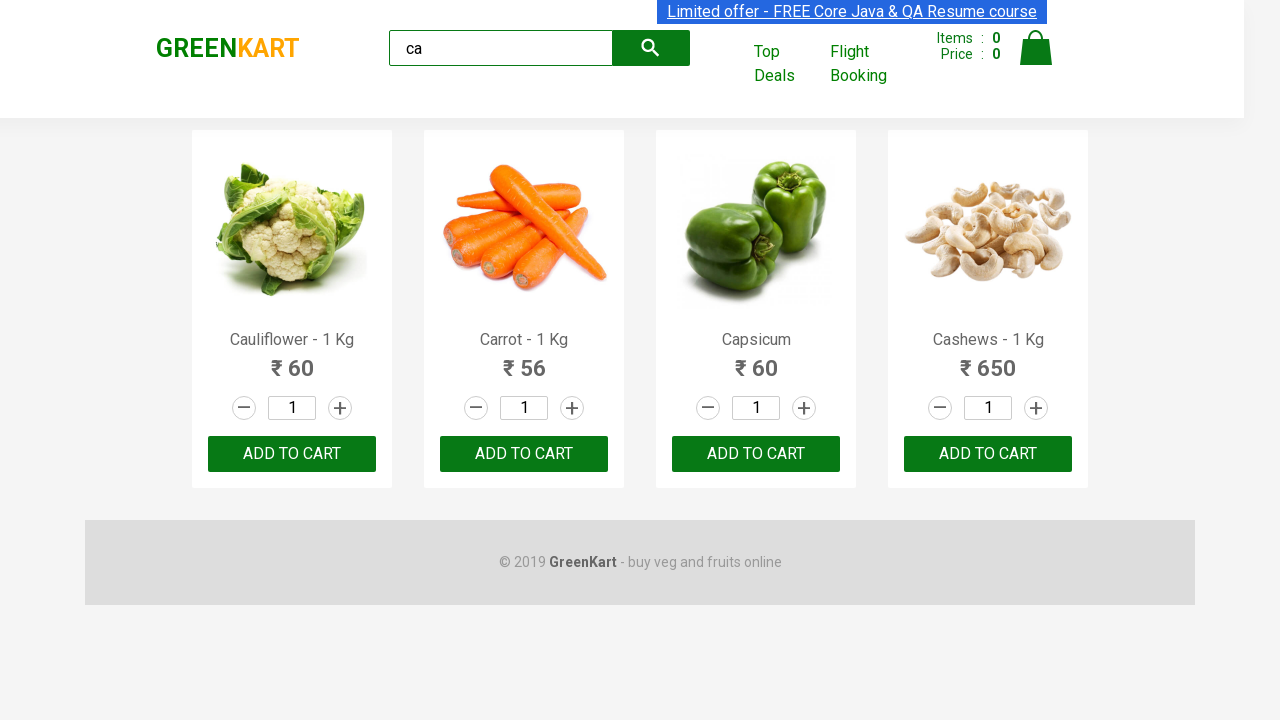

Clicked add to cart button for Cashews at (988, 454) on .product >> internal:has-text="Cashews"i >> button
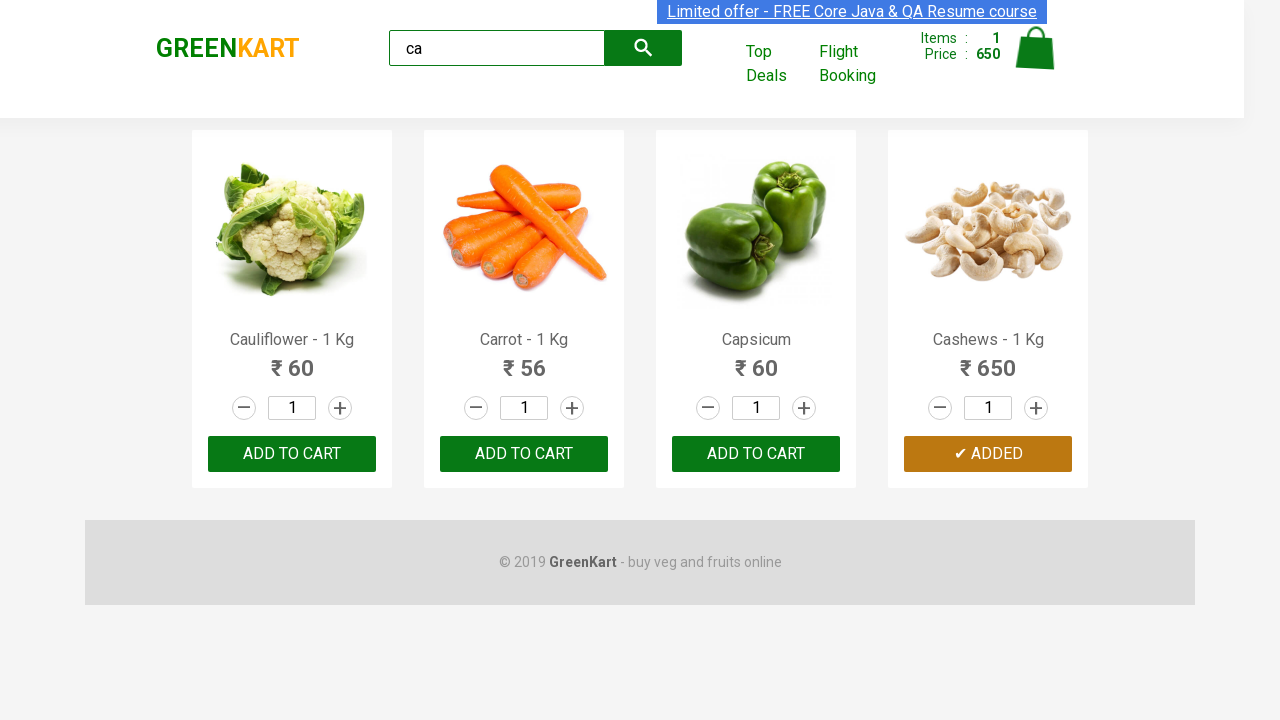

Clicked cart icon to view cart at (1036, 59) on .cart-icon
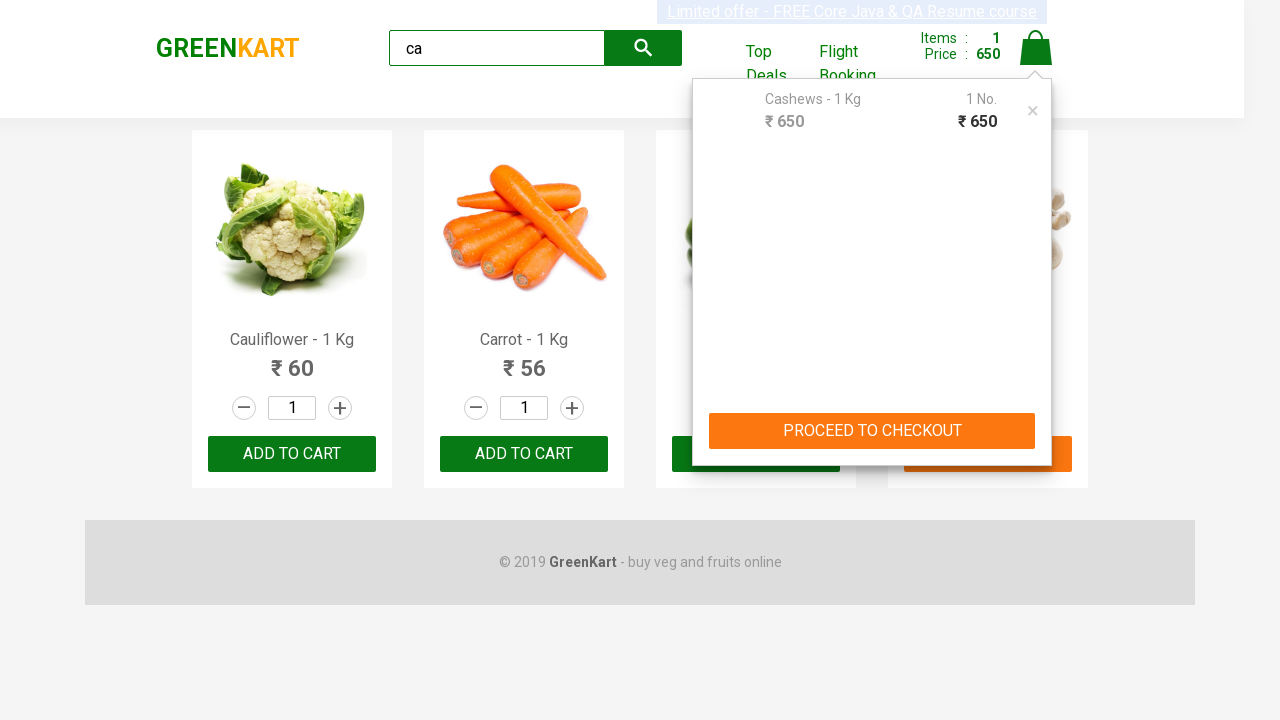

Clicked 'PROCEED TO CHECKOUT' button at (872, 431) on text=PROCEED TO CHECKOUT
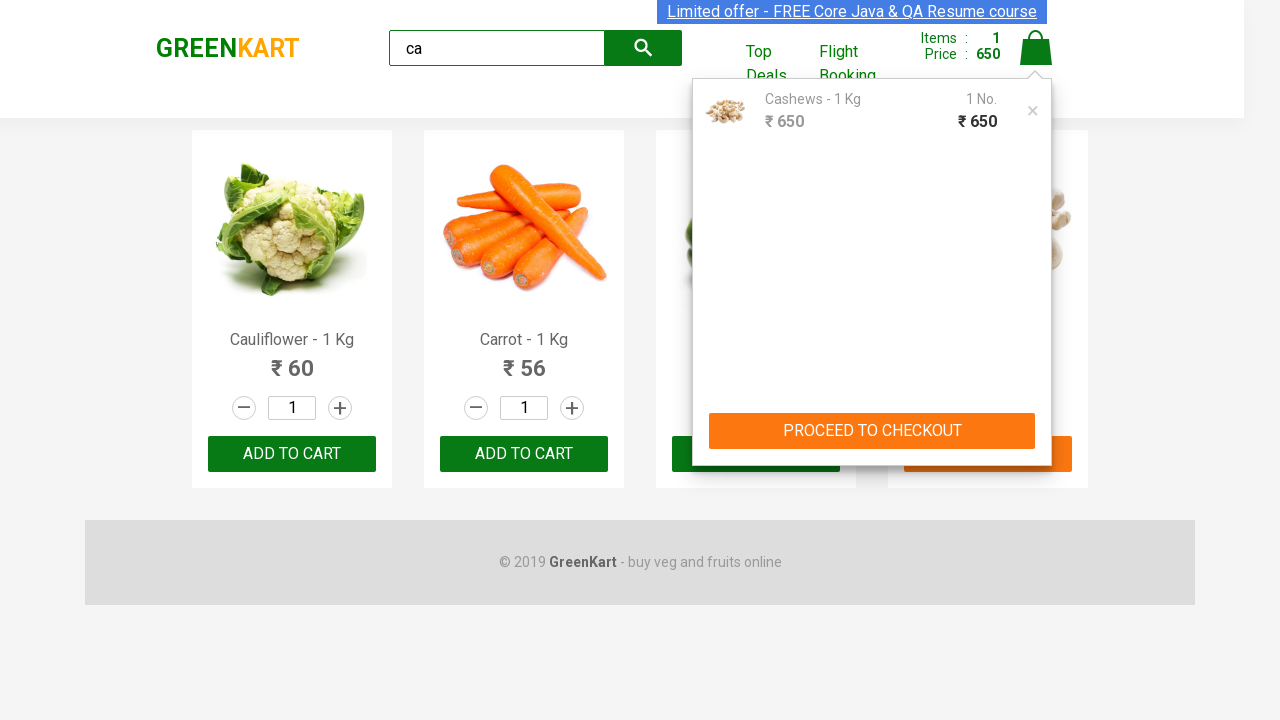

Clicked 'Place Order' button at (1036, 420) on text=Place Order
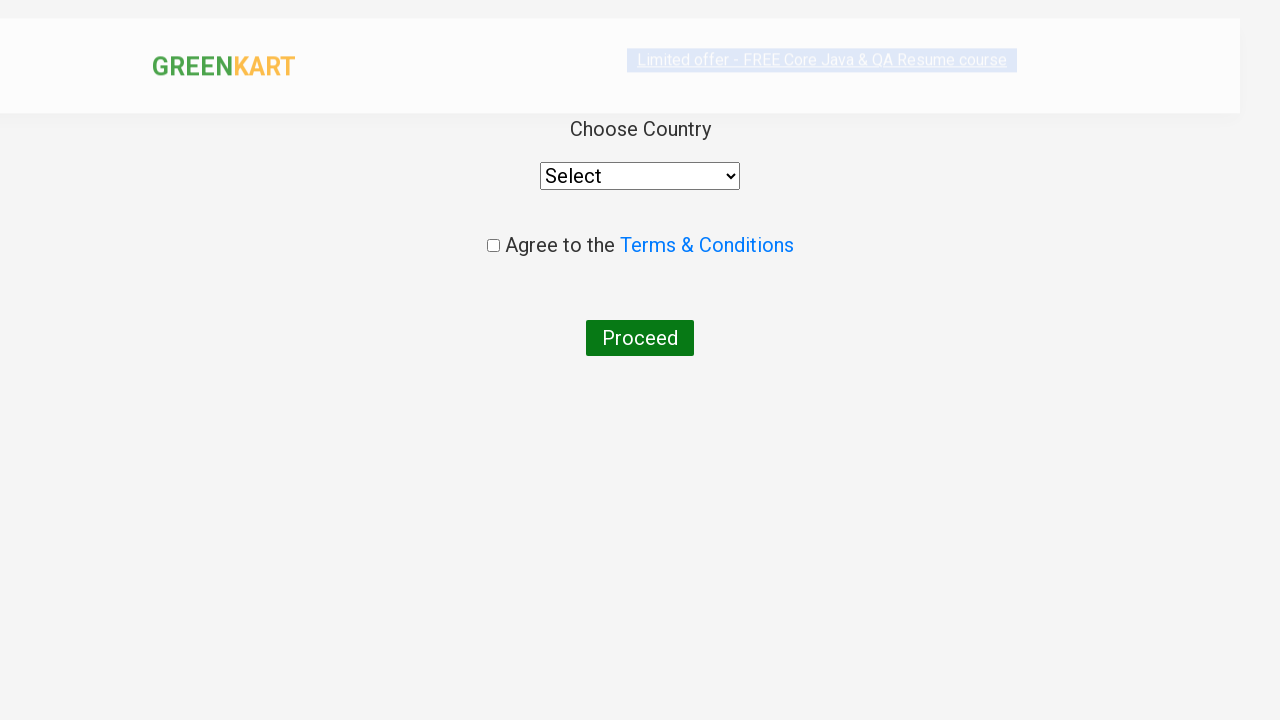

Selected 'Libya' from country dropdown (First order) on select
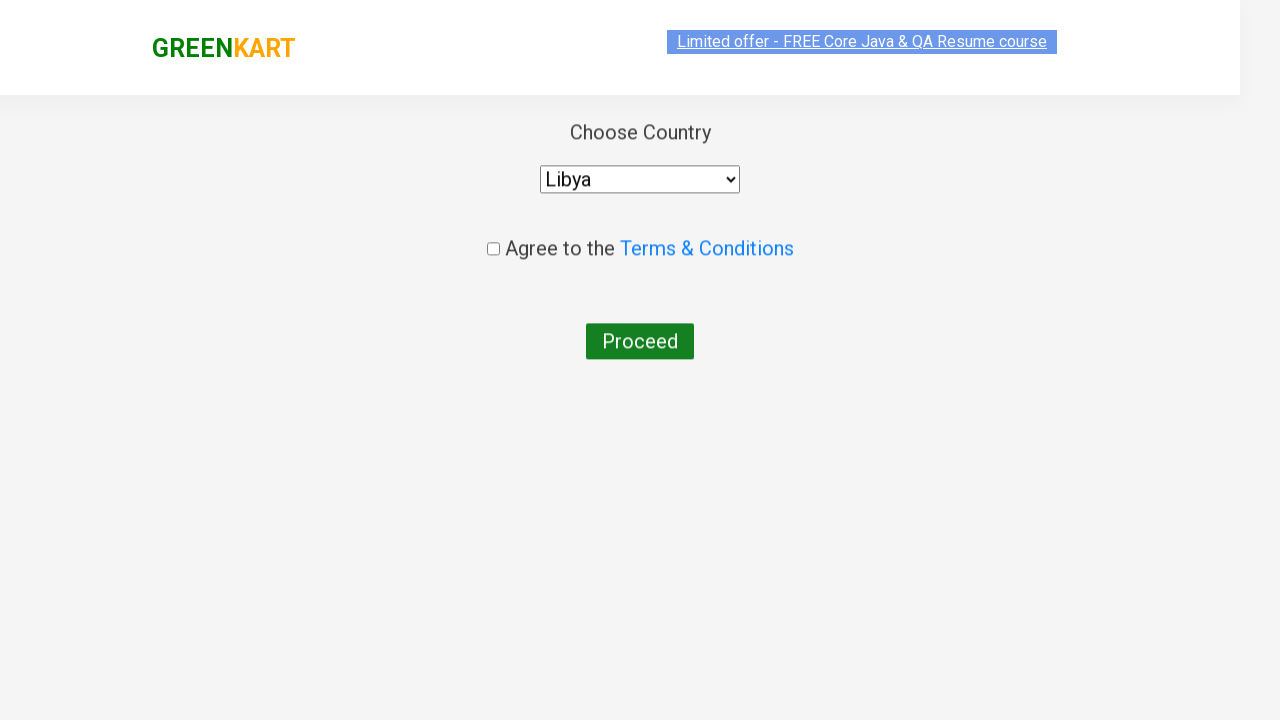

Checked agreement checkbox at (493, 246) on .chkAgree
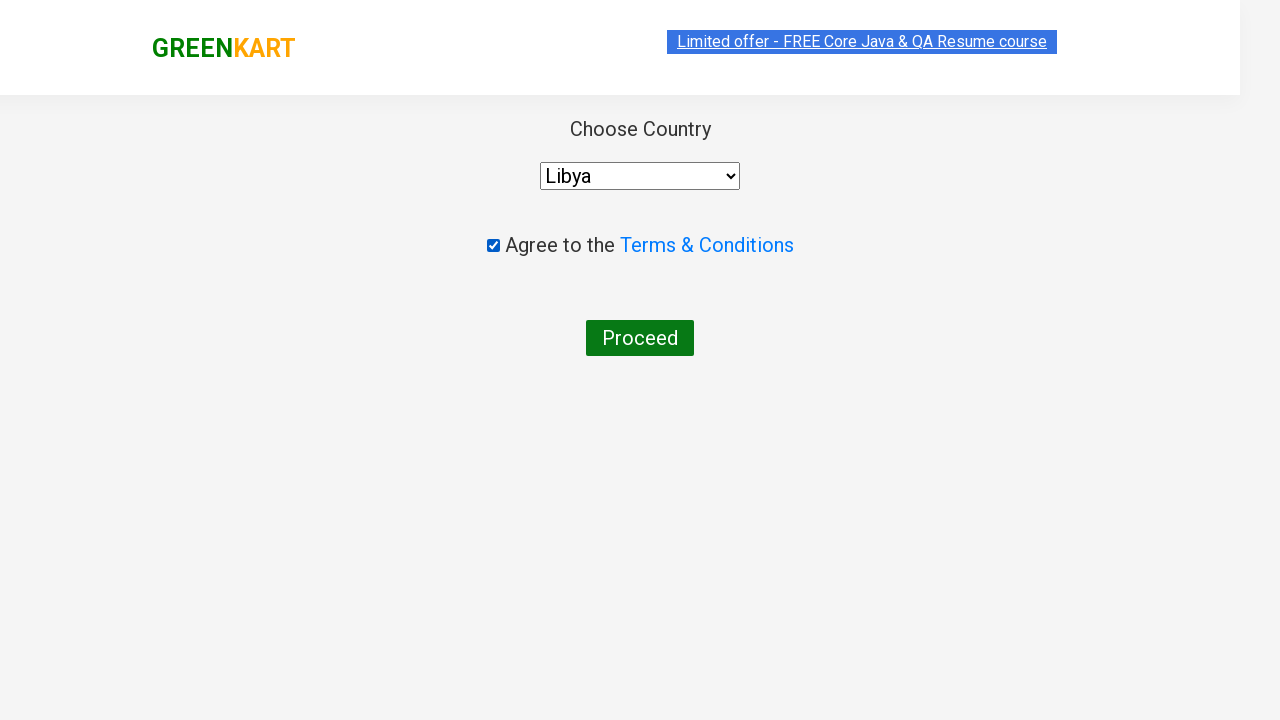

Clicked confirm button to complete first order at (640, 338) on button
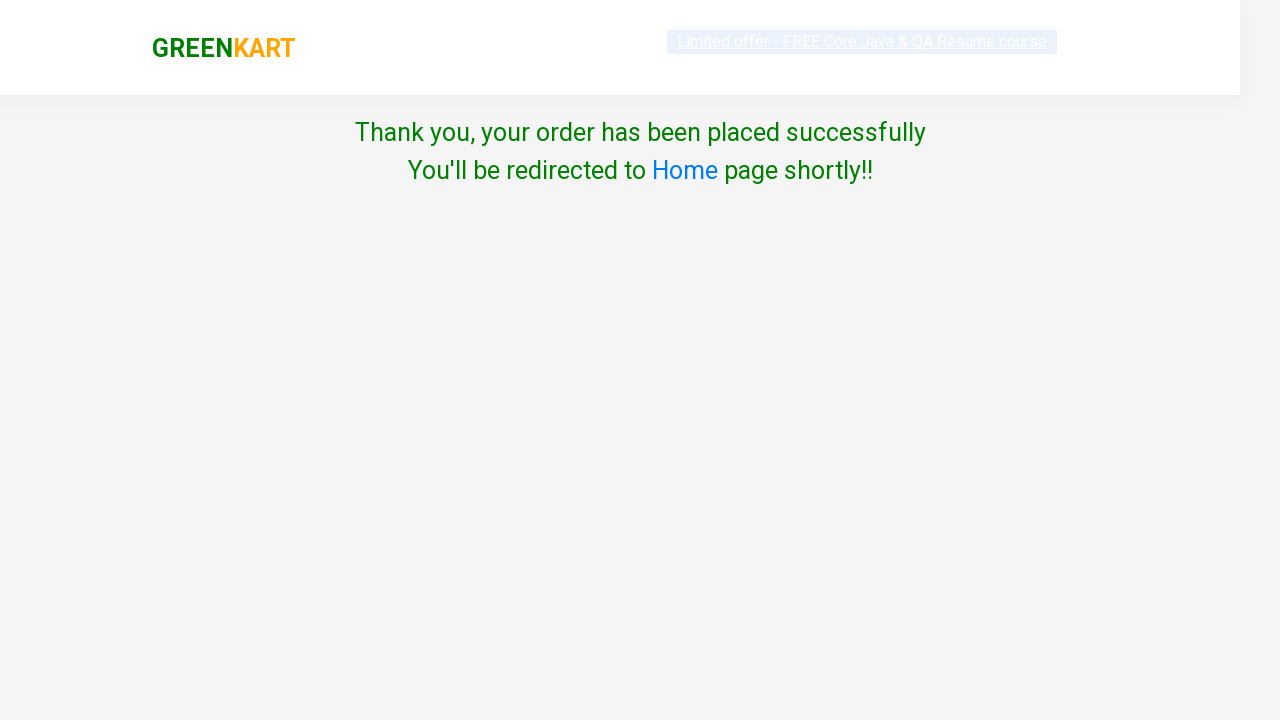

Waited 2 seconds for page to reload after first order
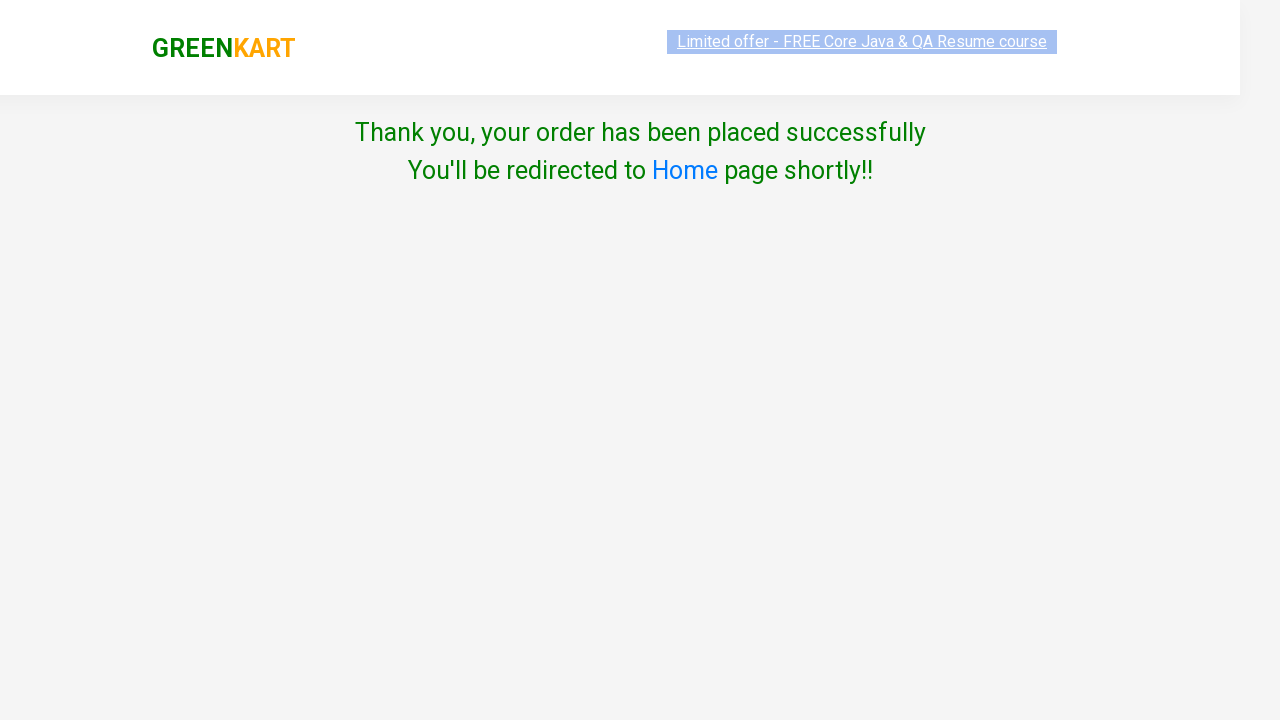

Filled search field with 'ca' for second order on .search-keyword
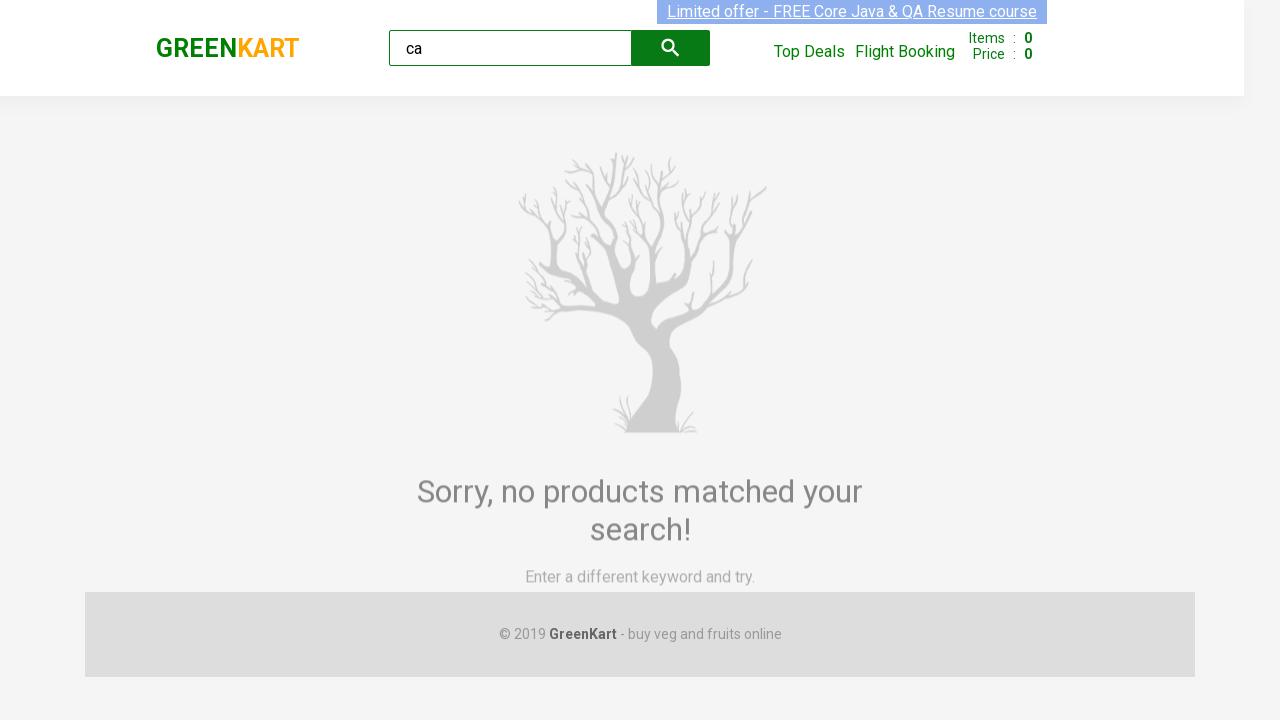

Waited for product results to load (second search)
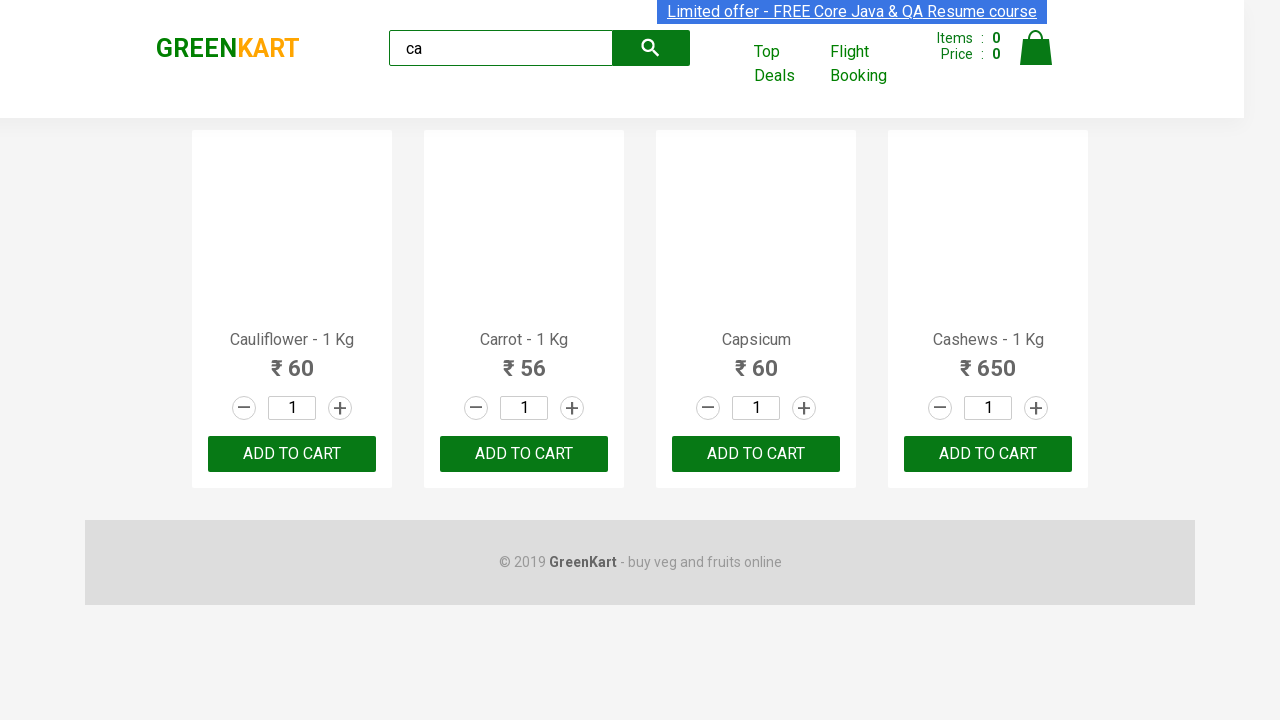

Located Cashews product in second search results
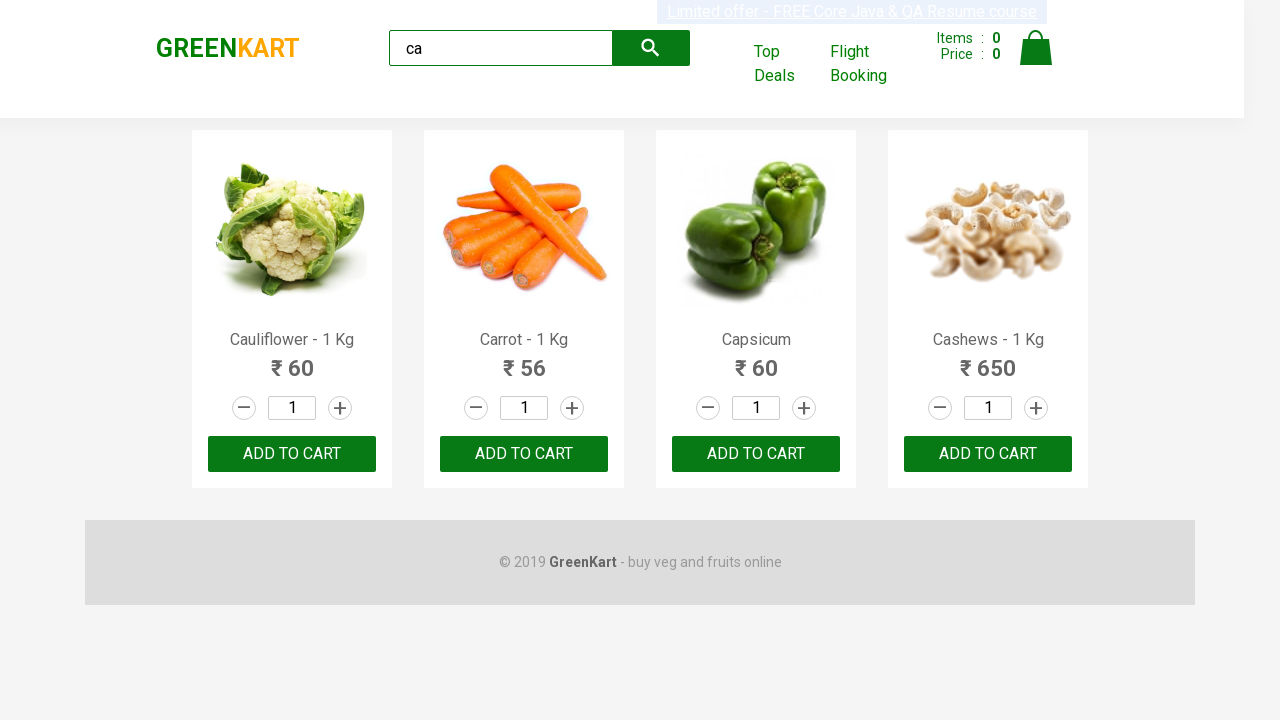

Clicked add to cart button for Cashews (second order) at (988, 454) on .product >> internal:has-text="Cashews"i >> button
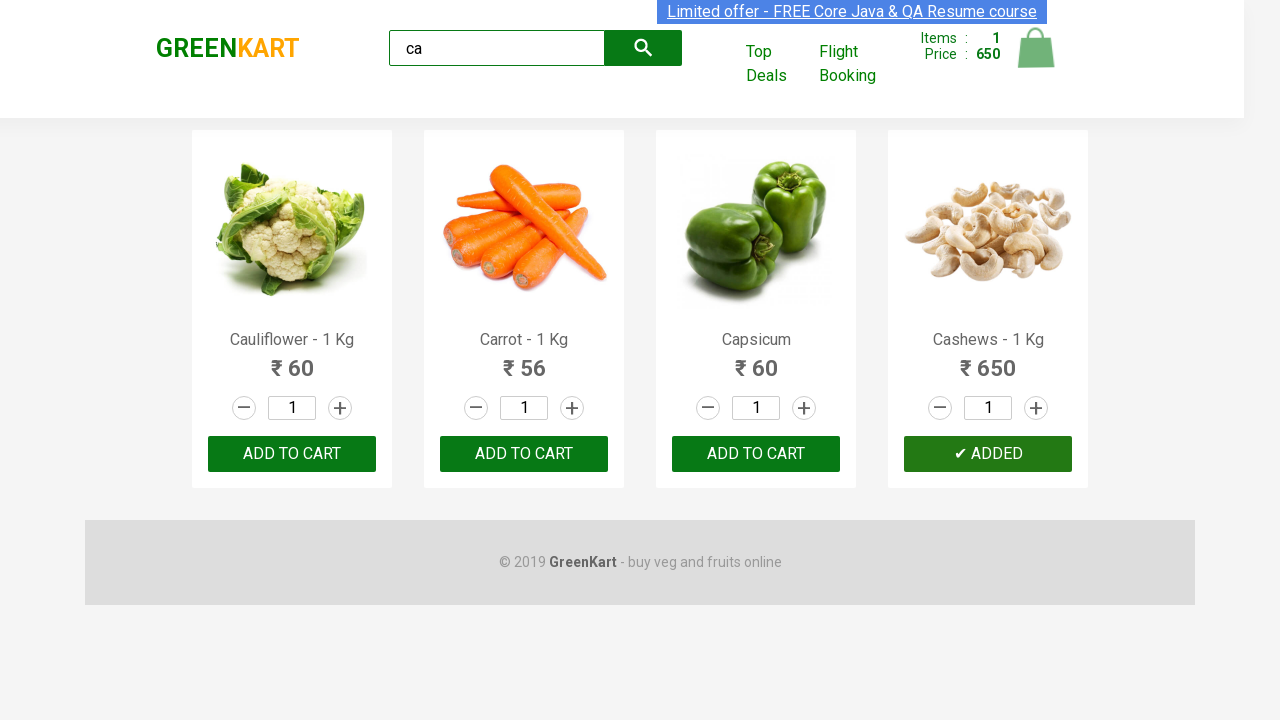

Clicked cart icon to view cart (second order) at (1036, 59) on .cart-icon
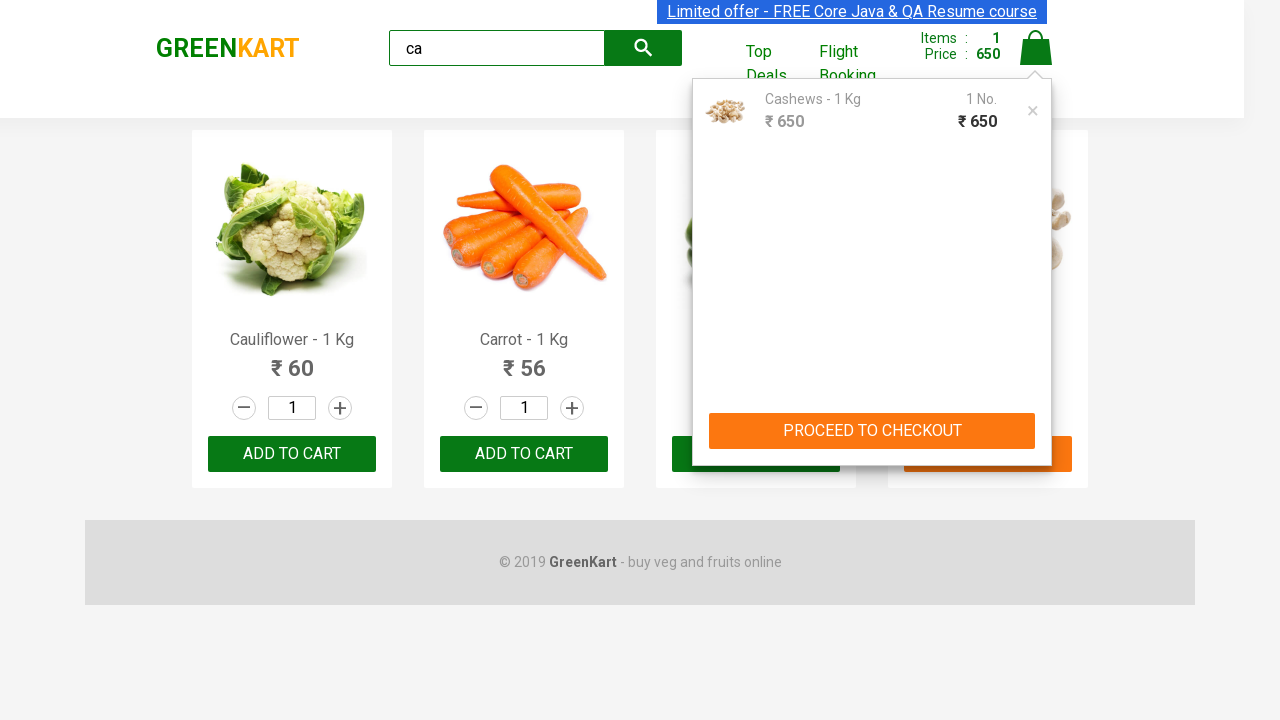

Clicked 'PROCEED TO CHECKOUT' button (second order) at (872, 431) on text=PROCEED TO CHECKOUT
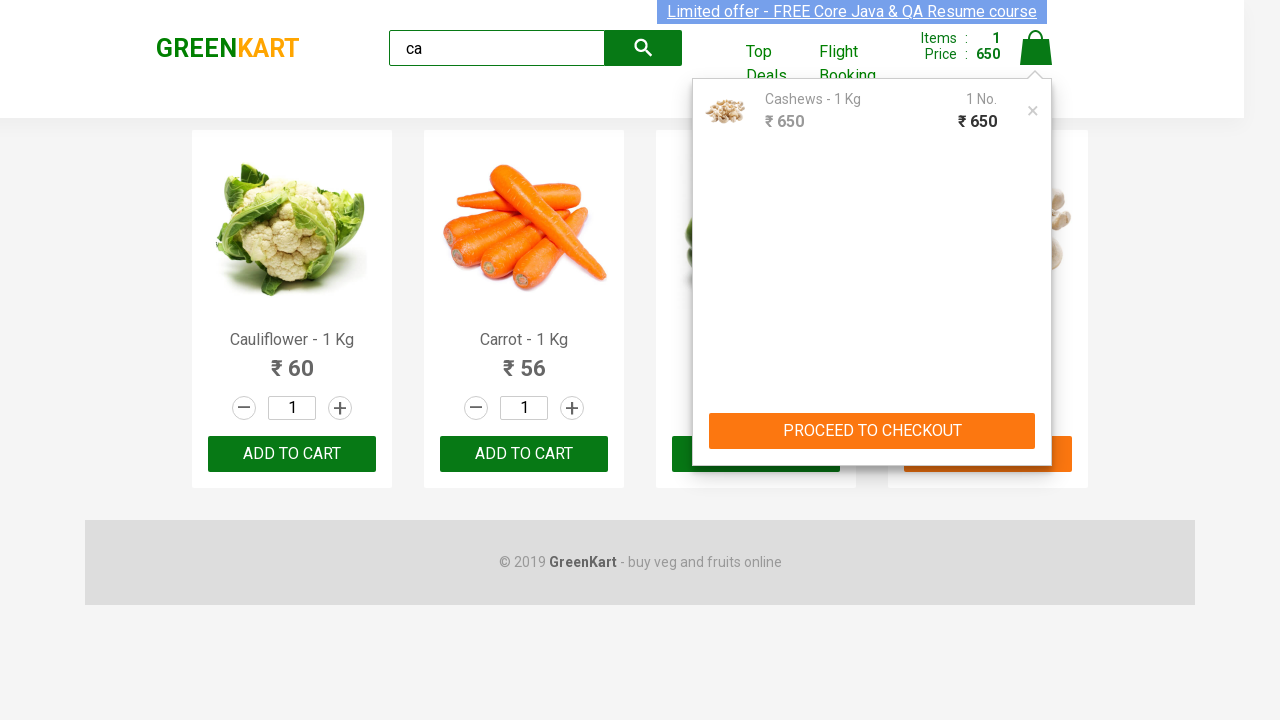

Clicked 'Place Order' button (second order) at (1036, 420) on text=Place Order
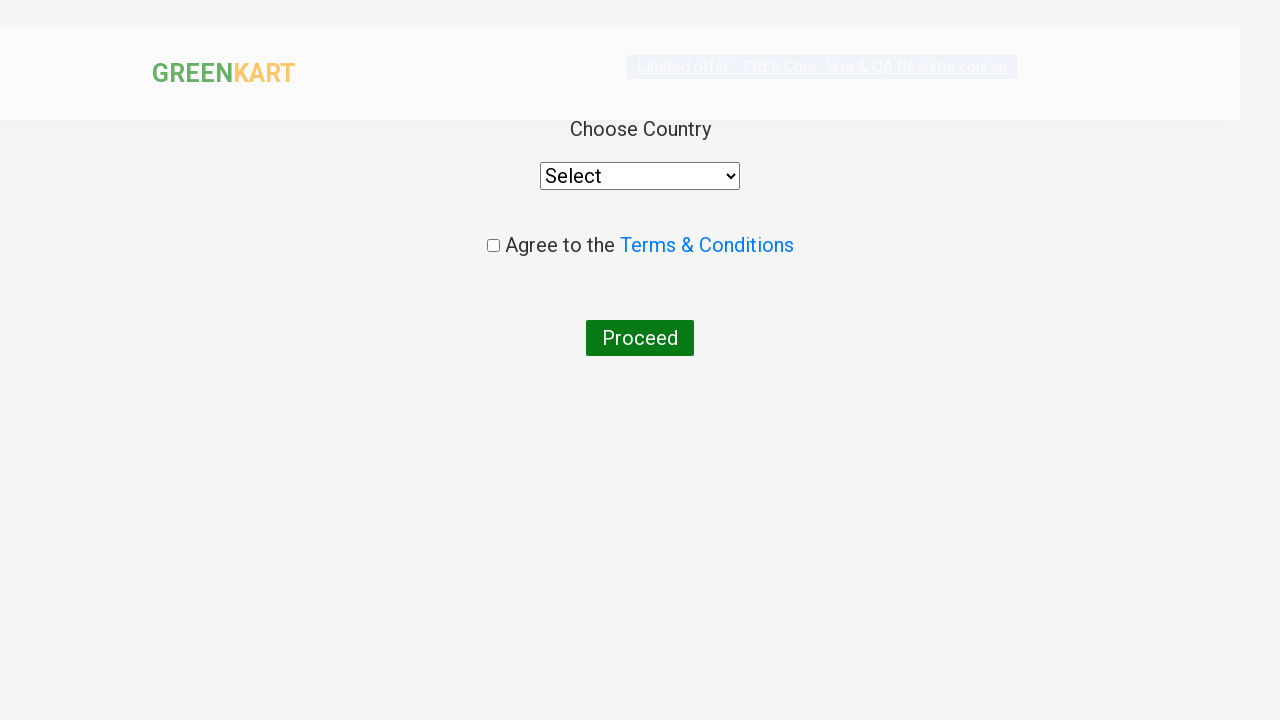

Selected 'Nigeria' from country dropdown (Second order) on select
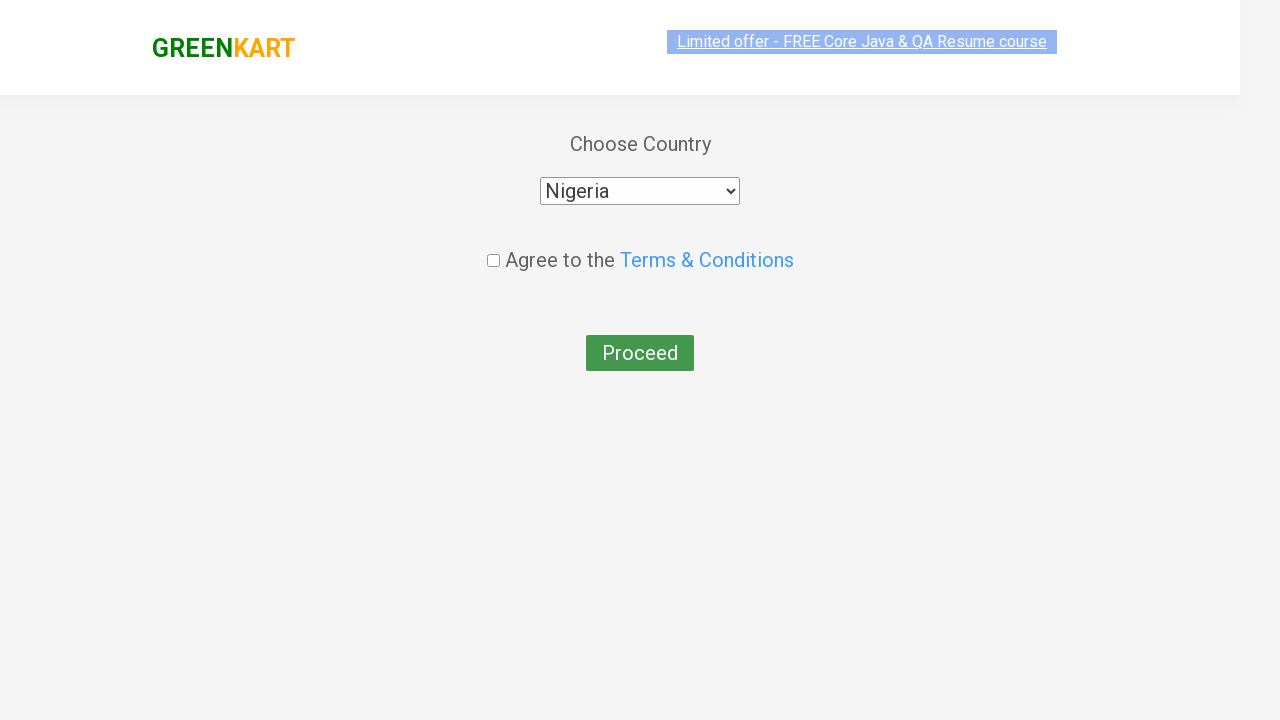

Checked agreement checkbox (second order) at (493, 246) on .chkAgree
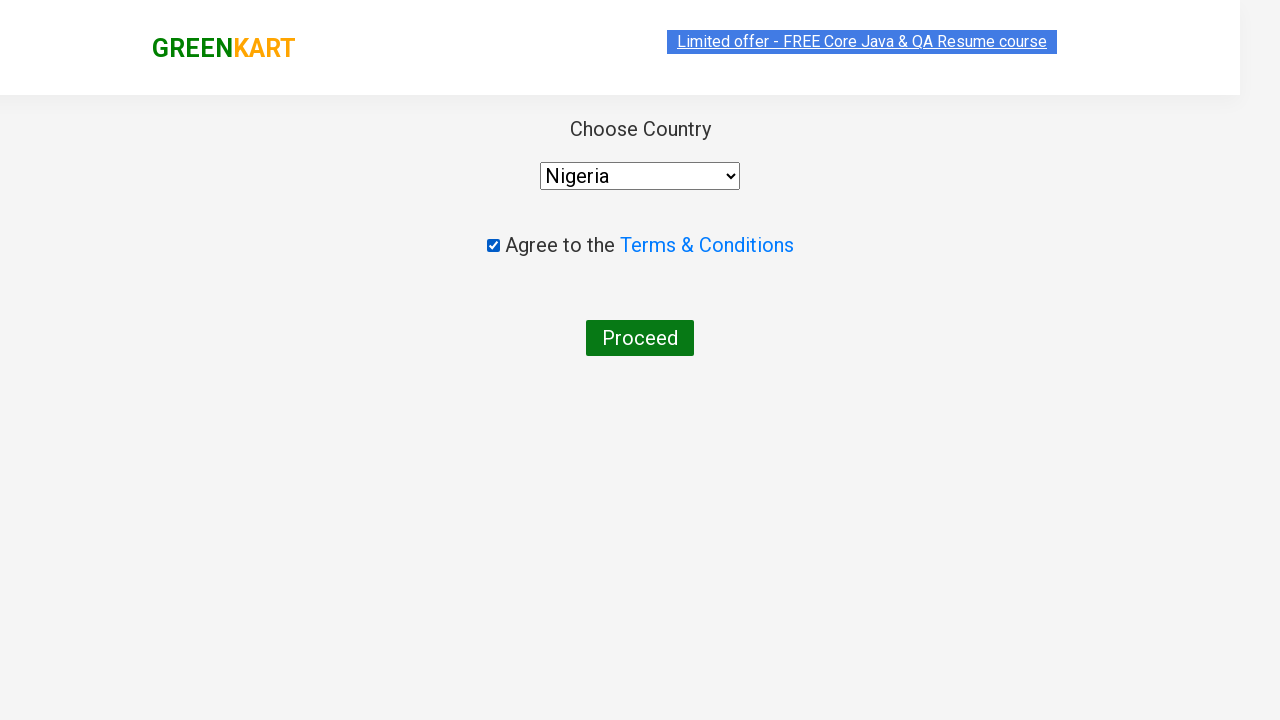

Clicked confirm button to complete second order at (640, 338) on button
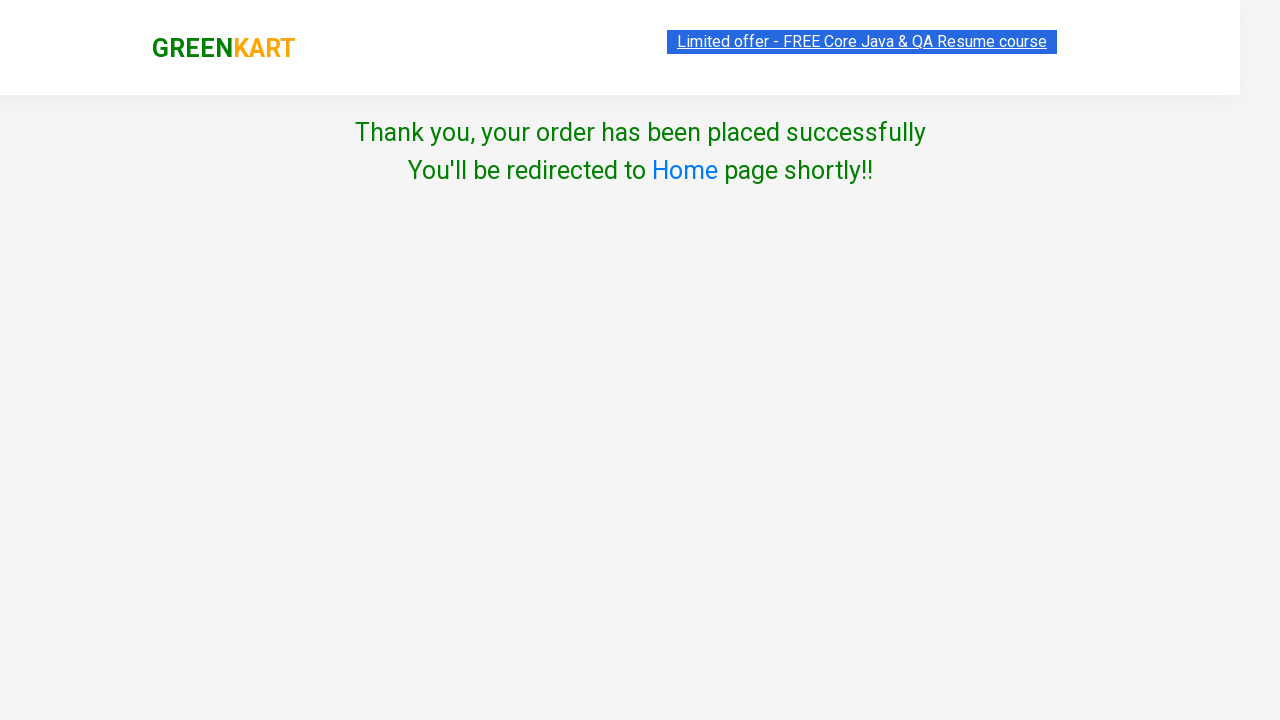

Waited 2 seconds for page to reload after second order
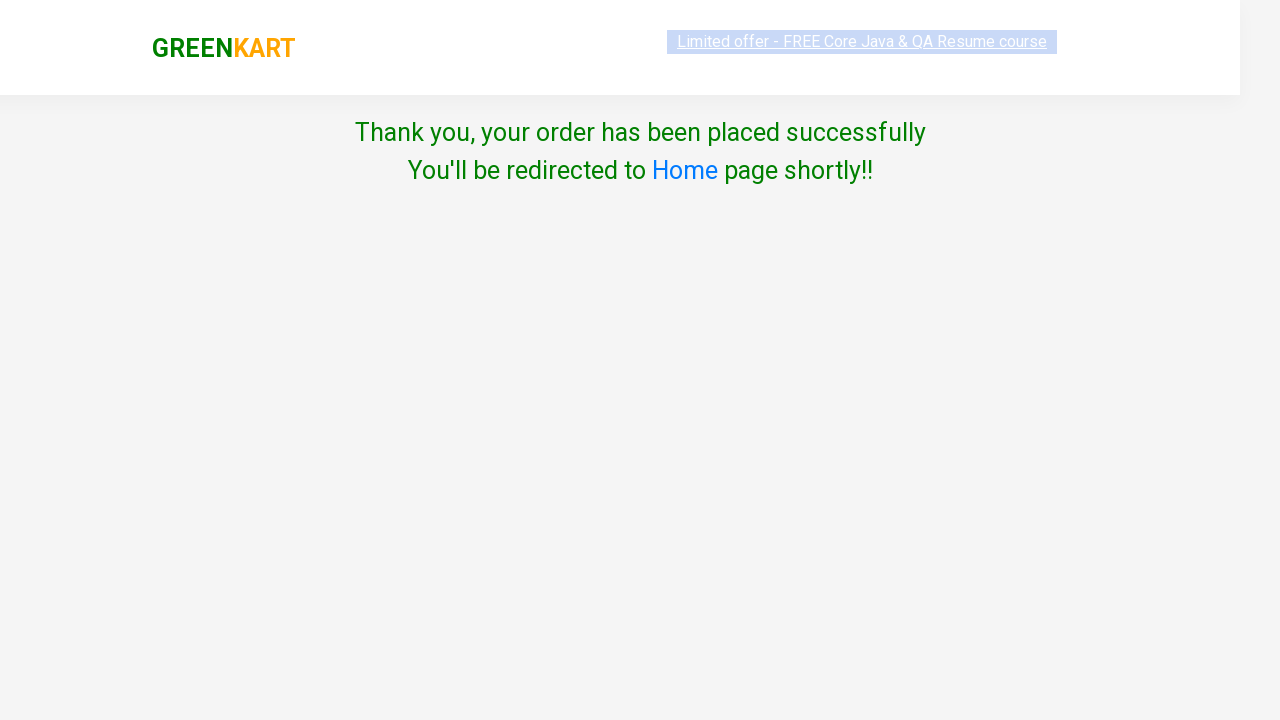

Filled search field with 'ca' for third order on .search-keyword
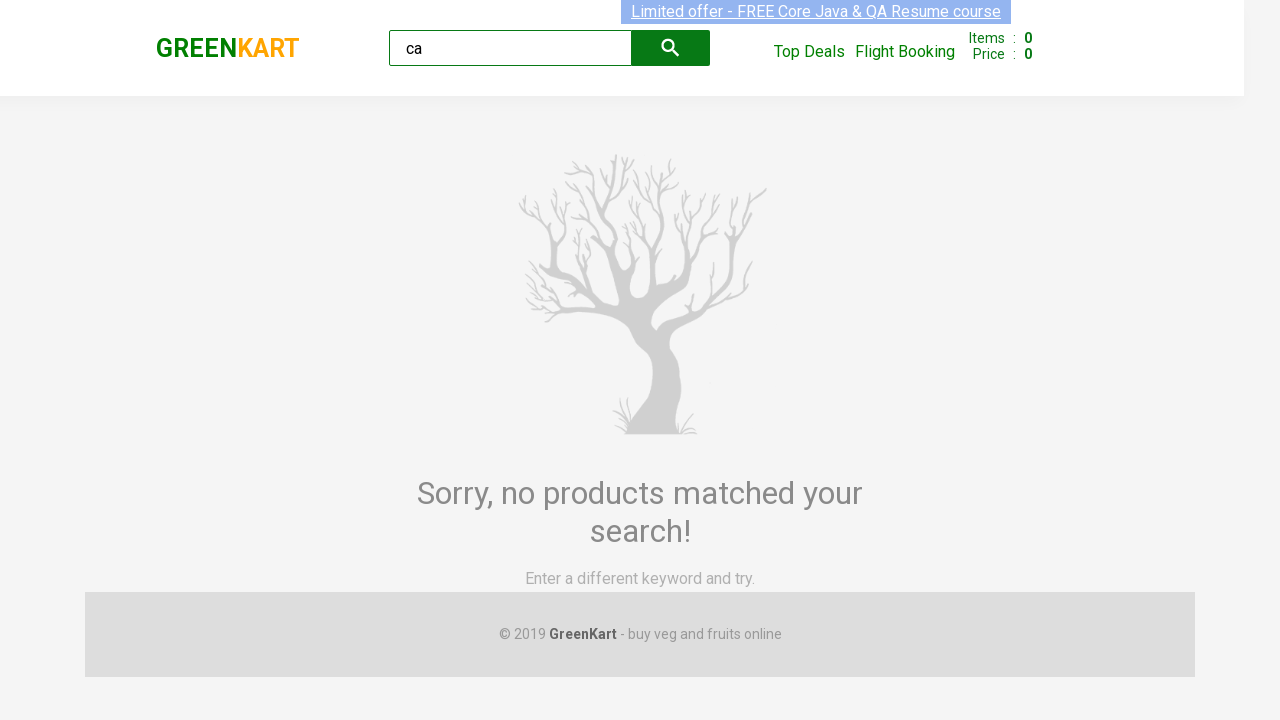

Waited for product results to load (third search)
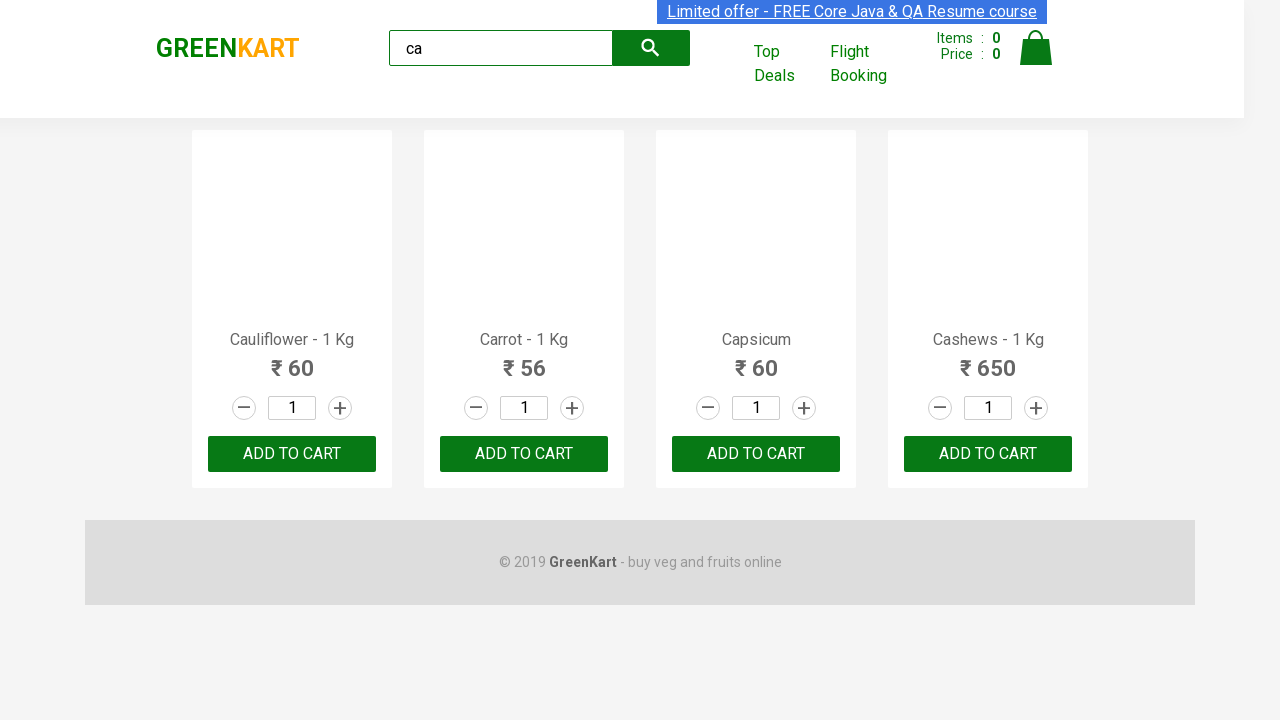

Located Cashews product in third search results
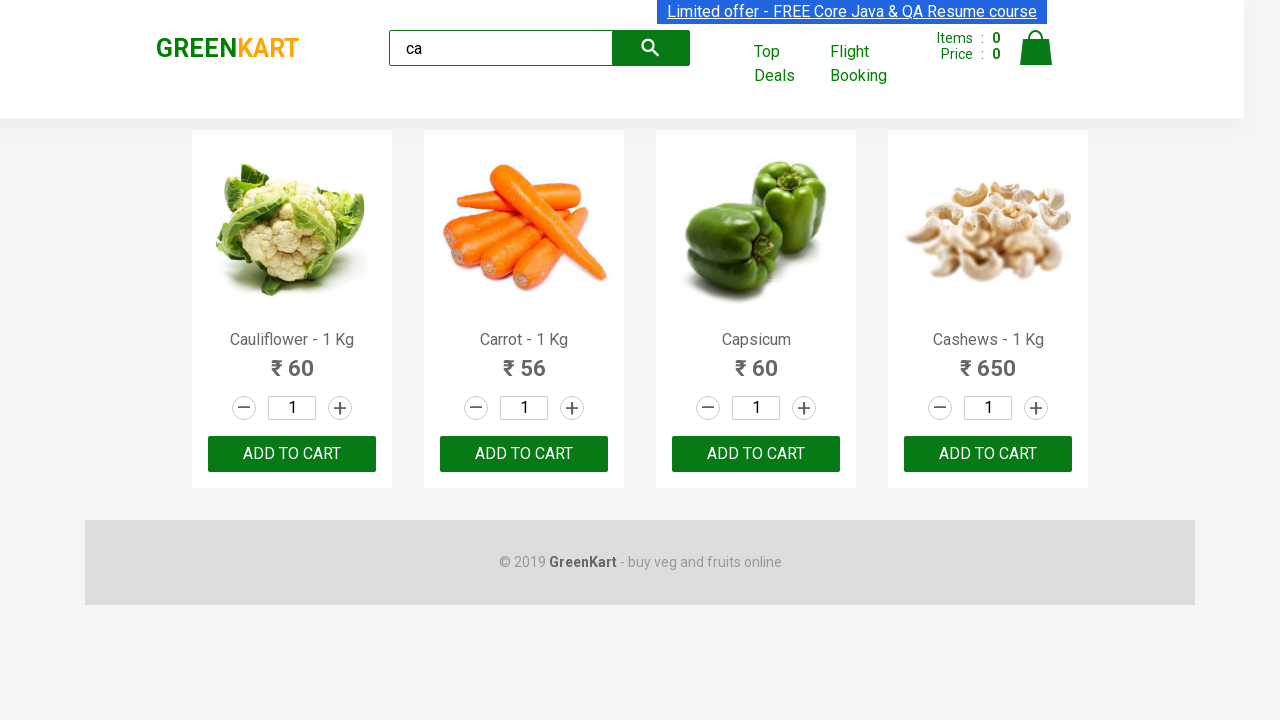

Clicked add to cart button for Cashews (third order) at (988, 454) on .product >> internal:has-text="Cashews"i >> button
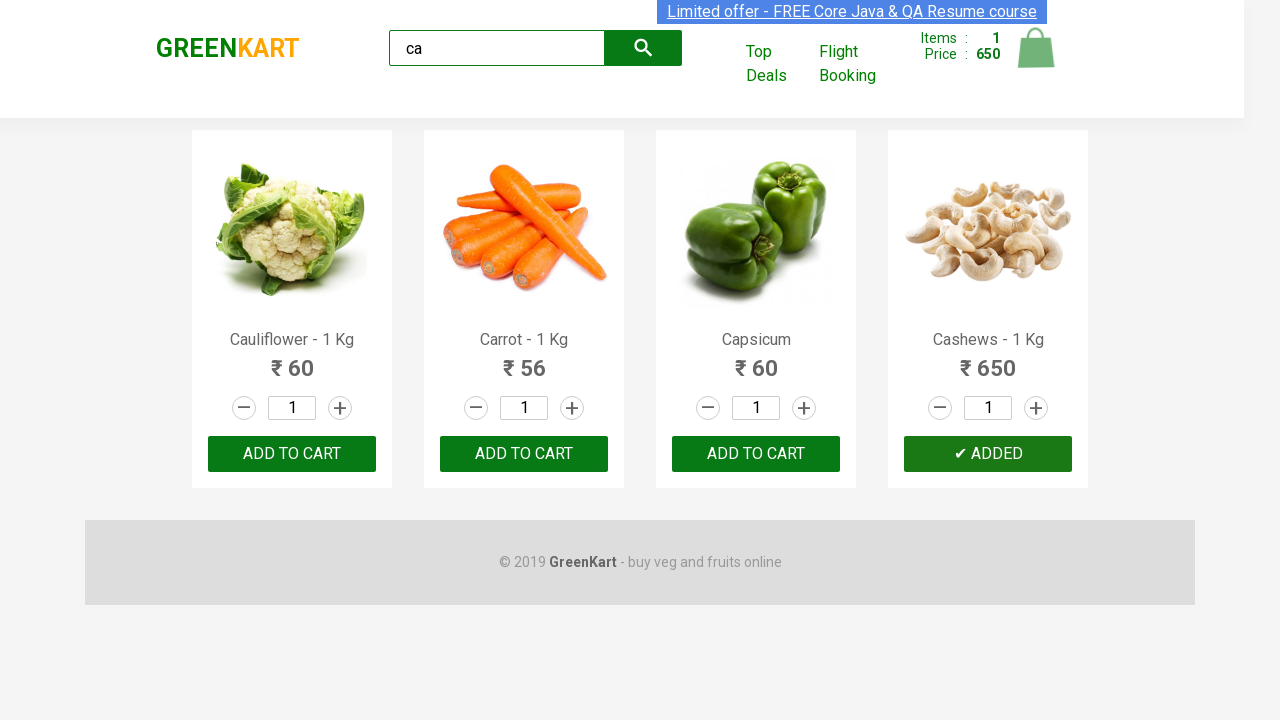

Clicked cart icon to view cart (third order) at (1036, 59) on .cart-icon
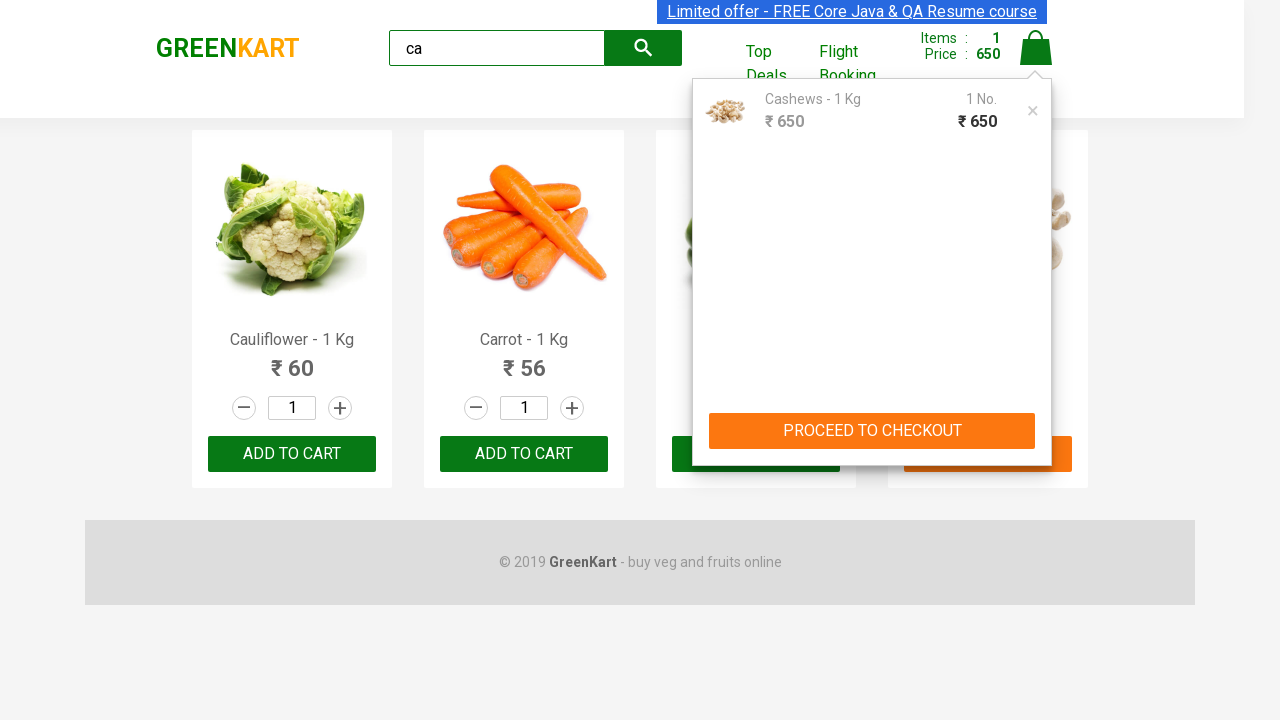

Clicked 'PROCEED TO CHECKOUT' button (third order) at (872, 431) on text=PROCEED TO CHECKOUT
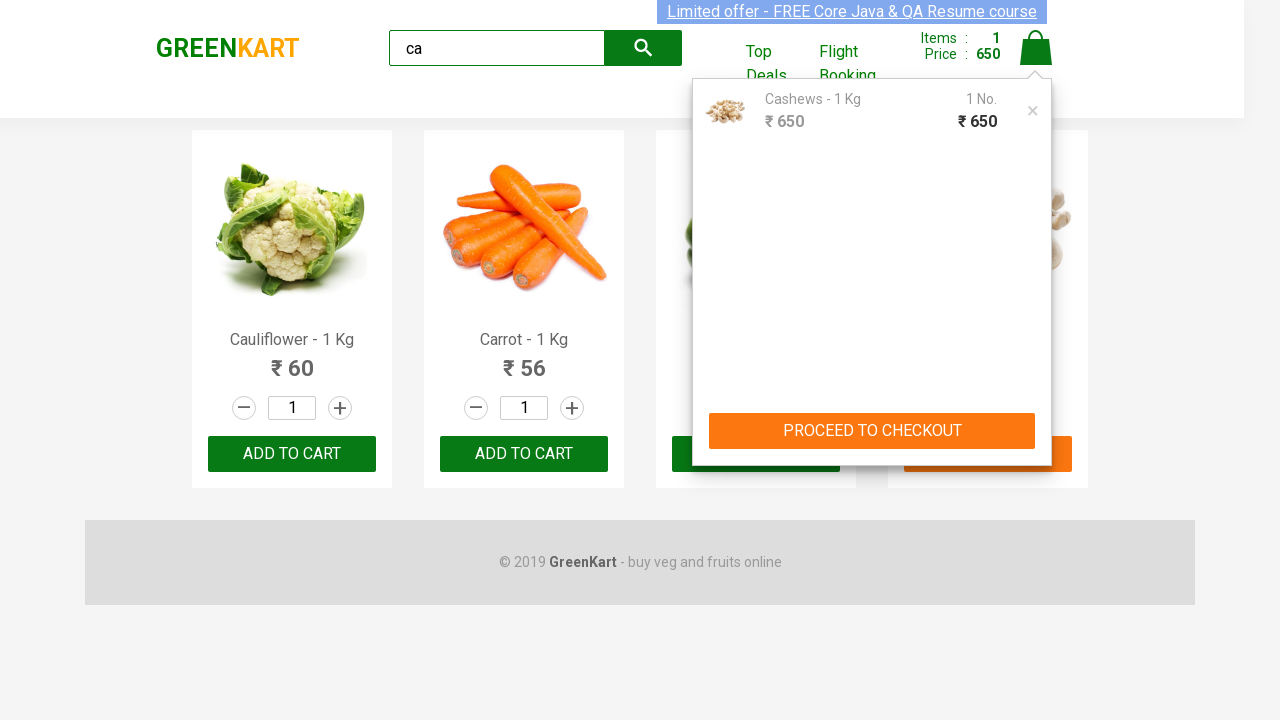

Clicked 'Place Order' button (third order) at (1036, 420) on text=Place Order
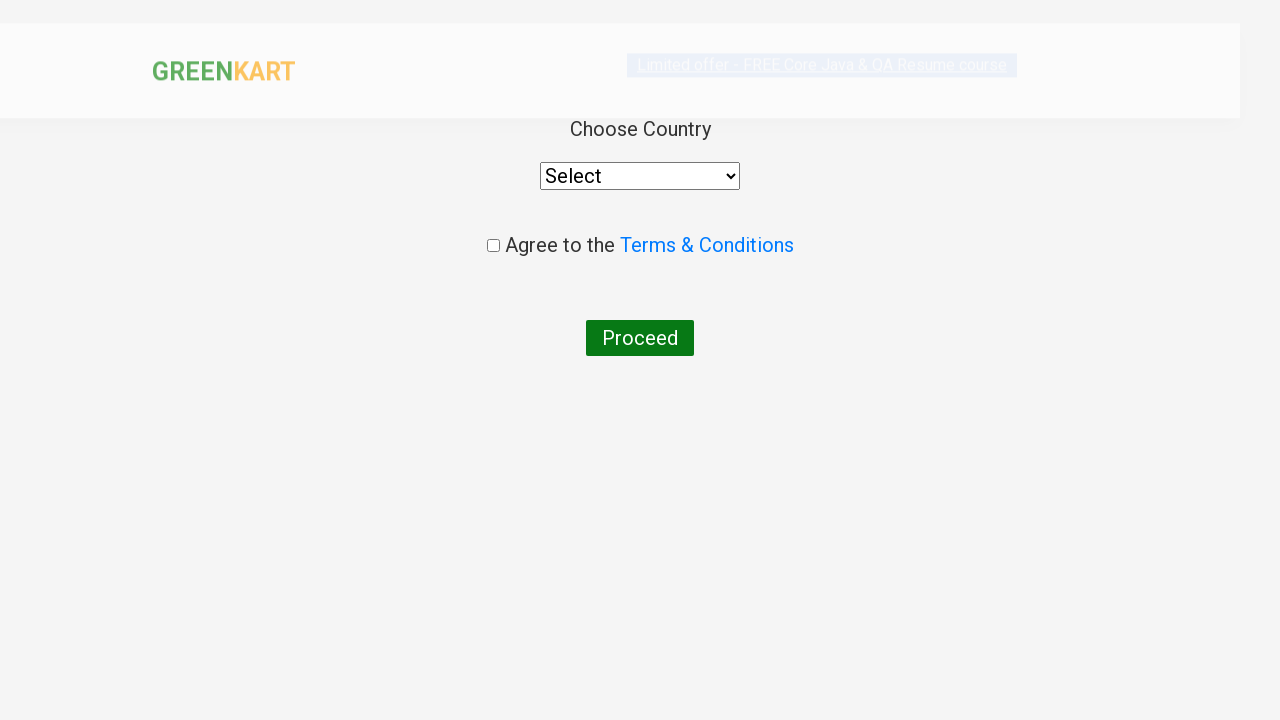

Selected 'Libya' from country dropdown (Third order) on select
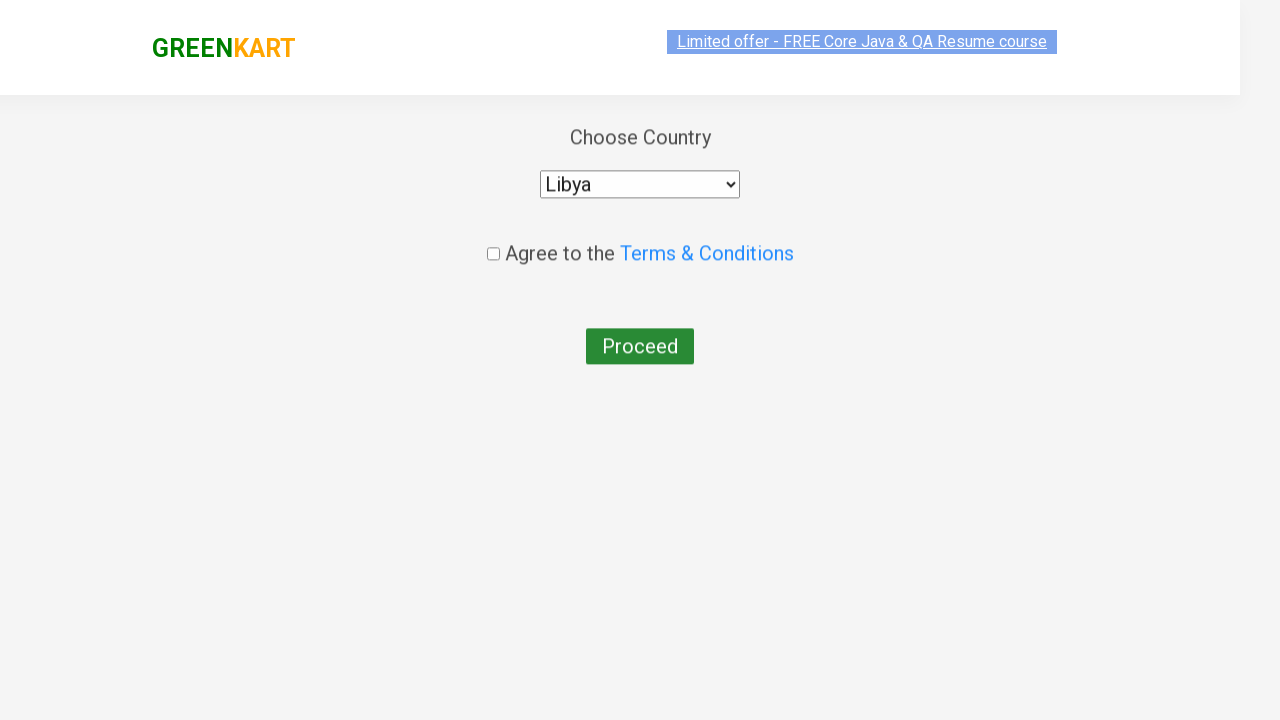

Checked agreement checkbox (third order) at (493, 246) on .chkAgree
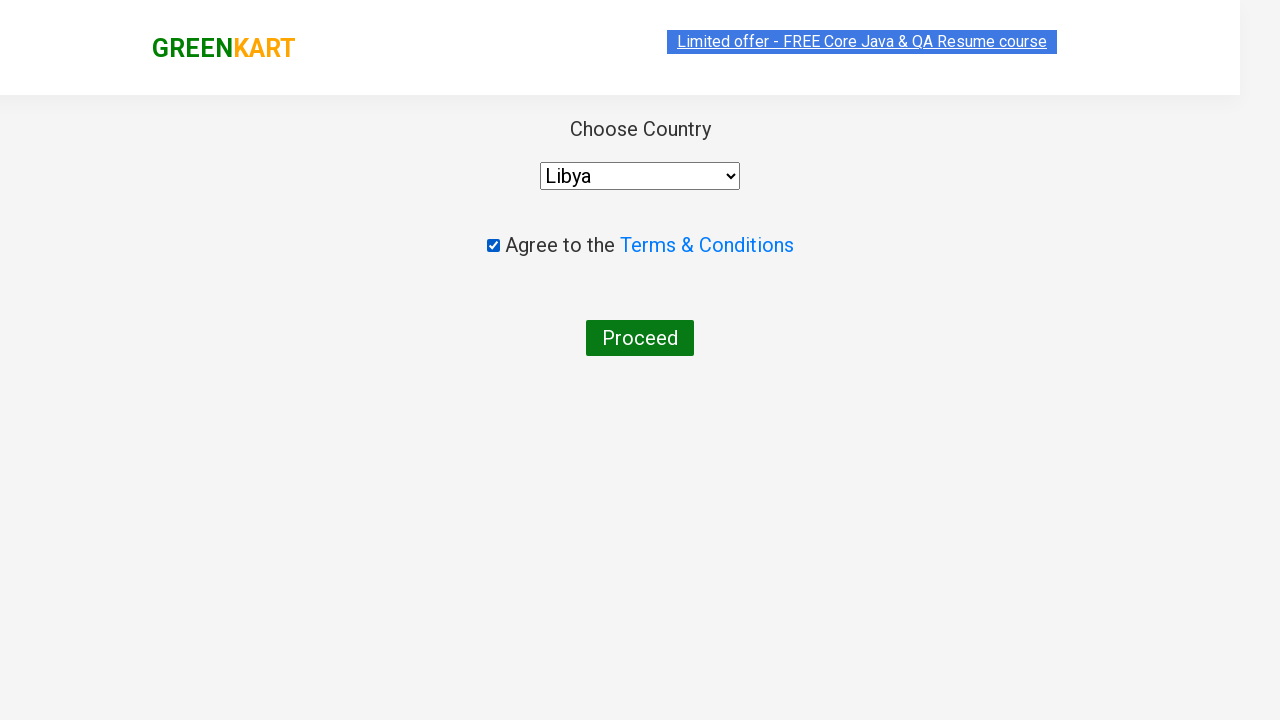

Clicked confirm button to complete third order at (640, 338) on button
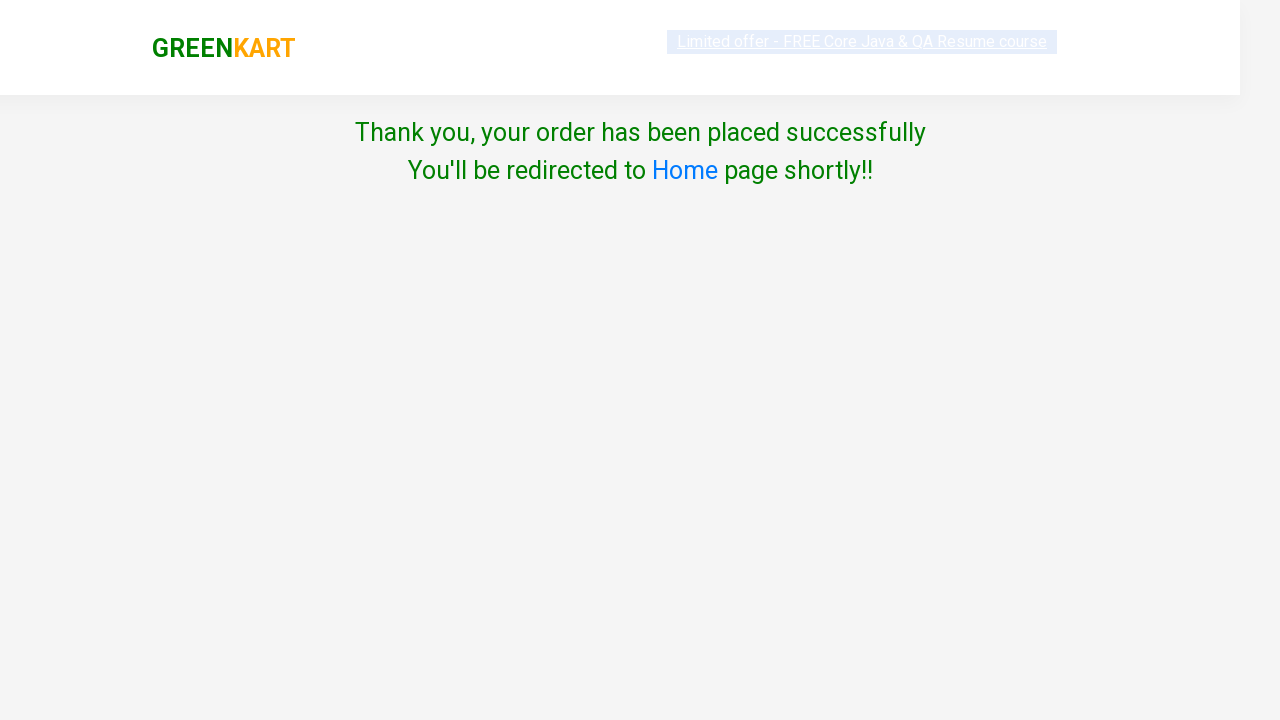

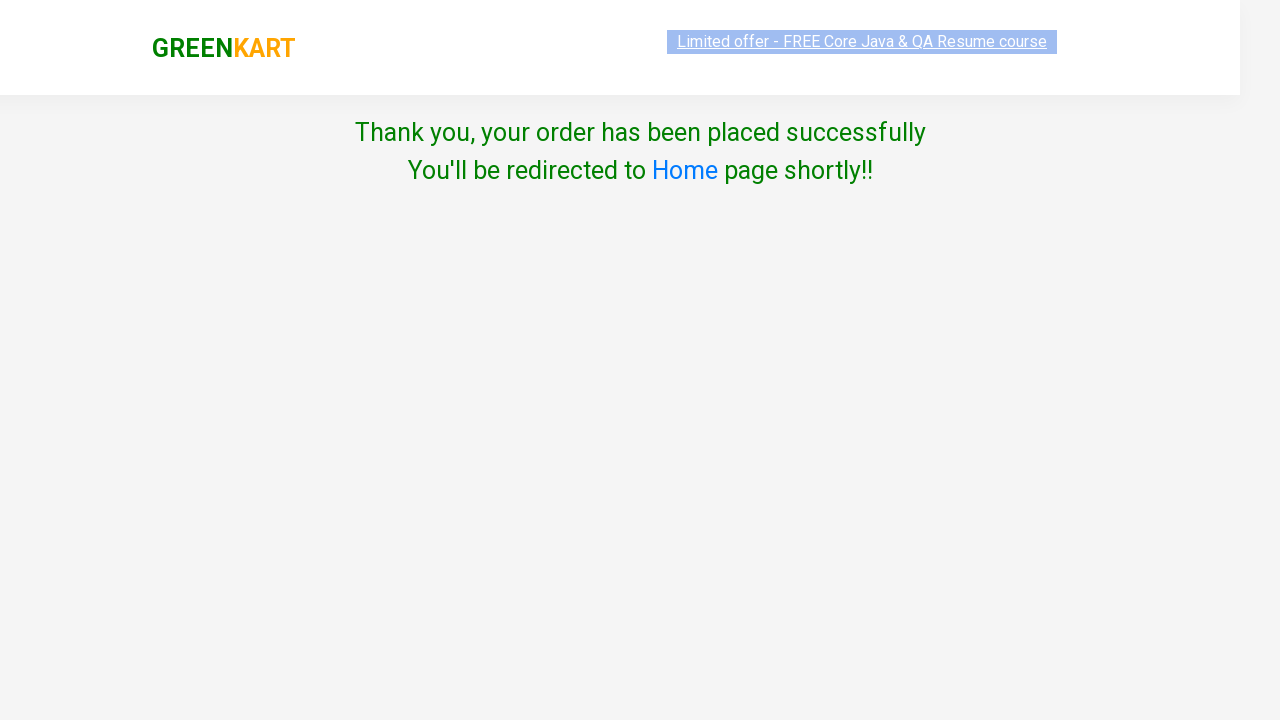